Tests the "Remember me on this computer" checkbox functionality on the NextBase CRM login page by verifying the page title, clicking the checkbox, and confirming it becomes selected.

Starting URL: http://login2.nextbasecrm.com/

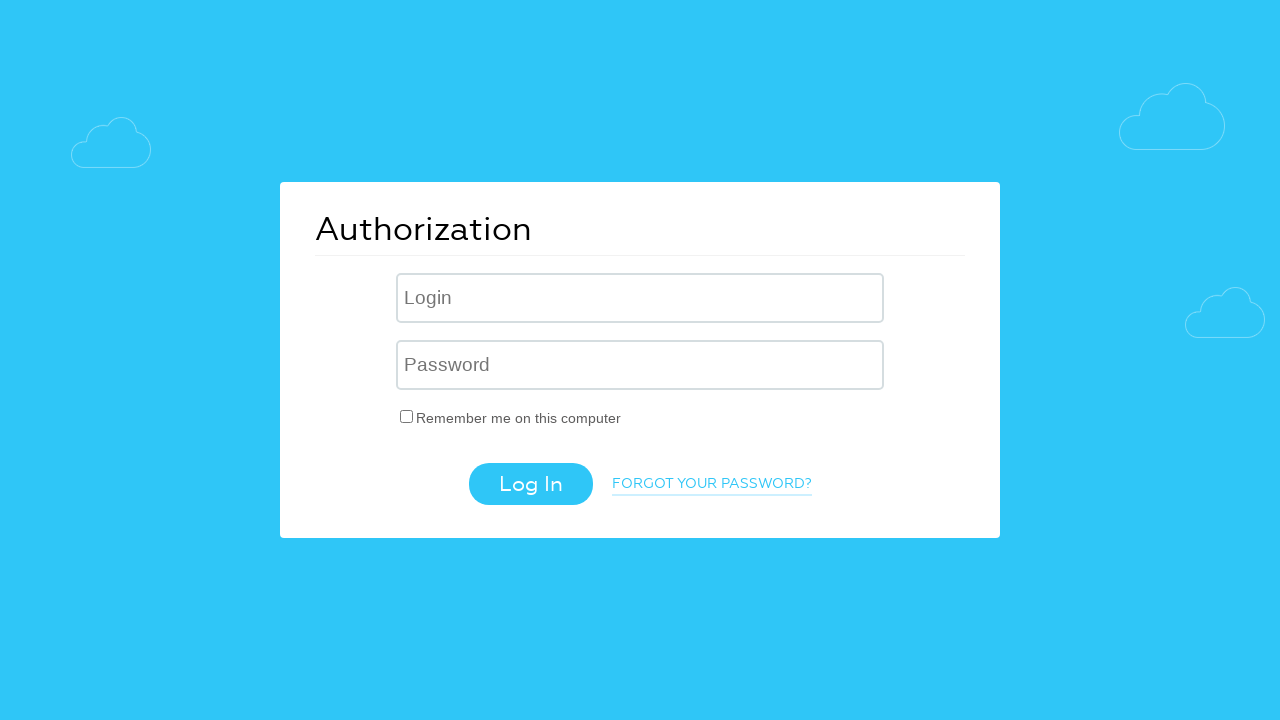

Verified page title equals 'Authorization'
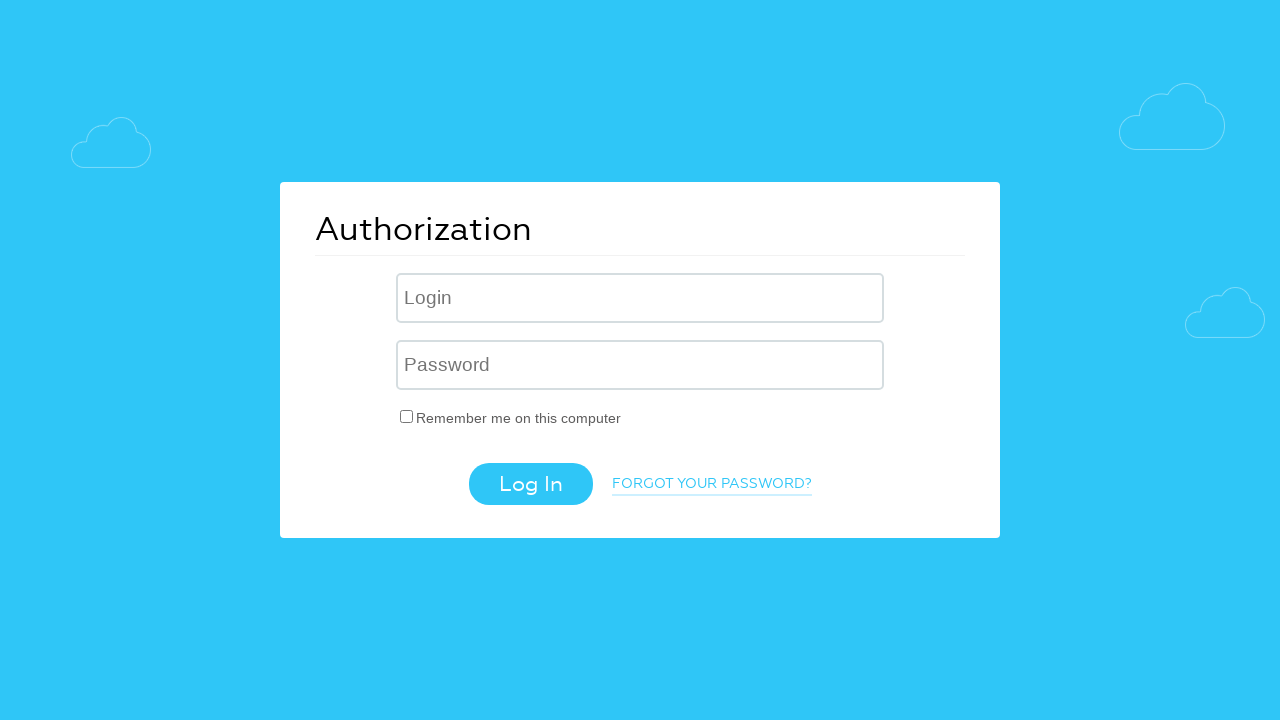

Clicked the 'Remember me on this computer' checkbox at (407, 416) on input[type='checkbox']
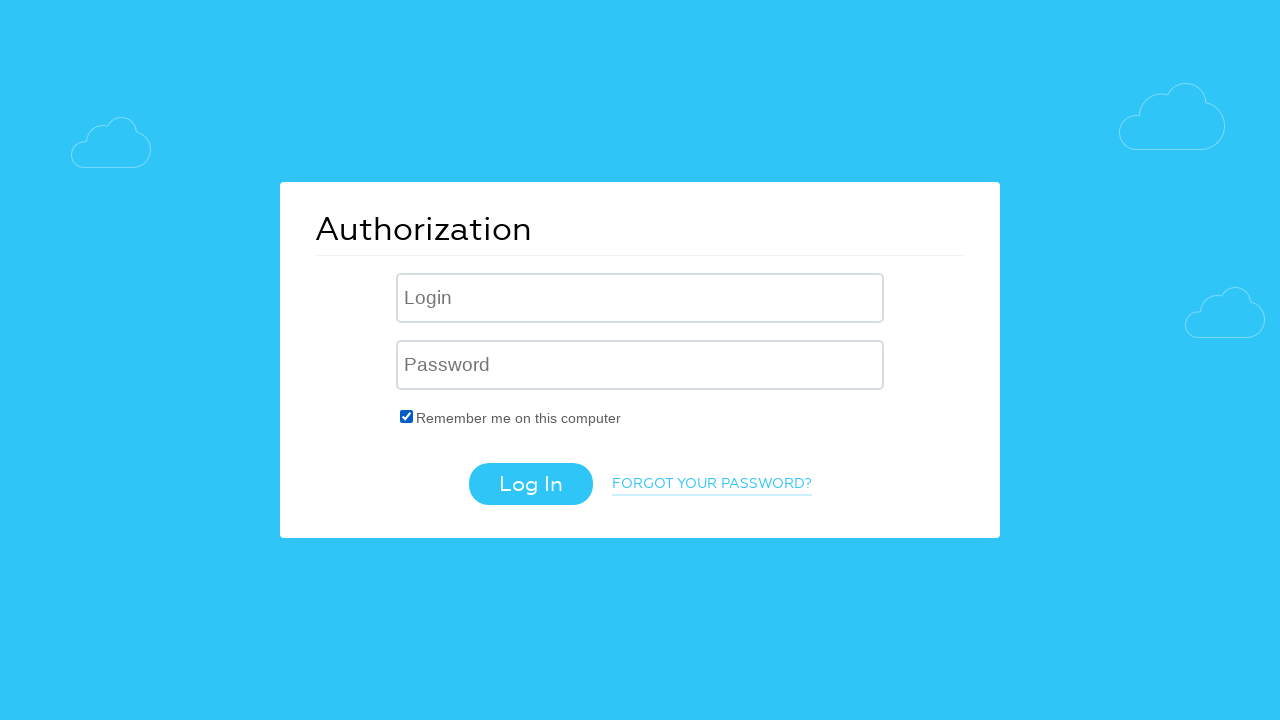

Verified checkbox is selected
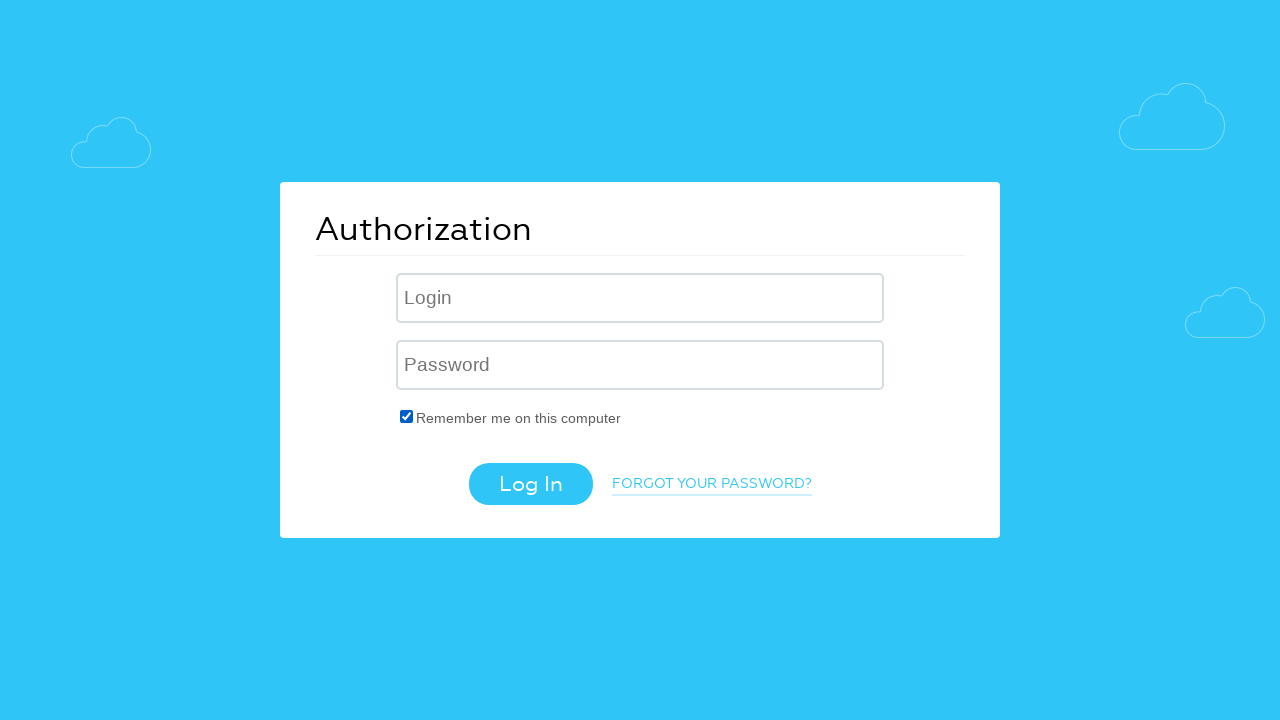

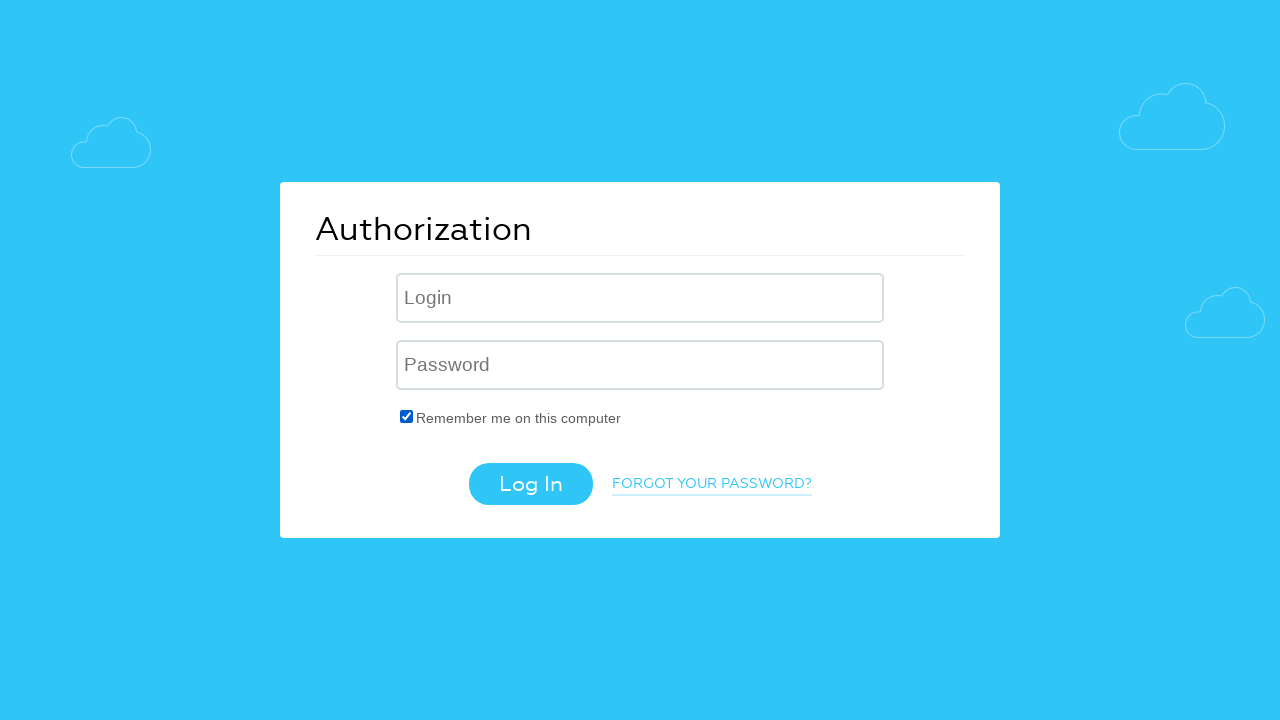